Automates the RPA Challenge by clicking the start button and filling out the dynamic form with personal and company information multiple times, demonstrating form automation with changing field positions.

Starting URL: https://rpachallenge.com/

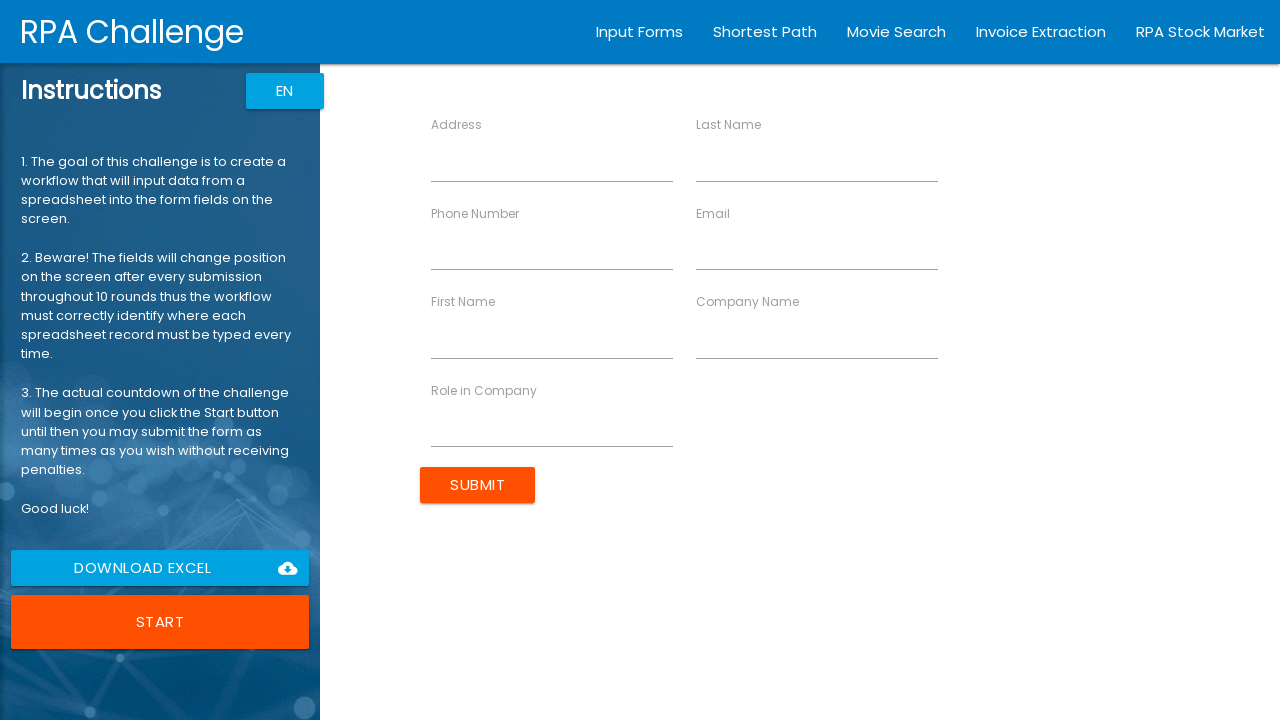

Clicked the Start button to begin RPA Challenge at (160, 622) on xpath=//*[contains(@class,'waves-effect col s12 m12 l12 btn-large uiColorButton'
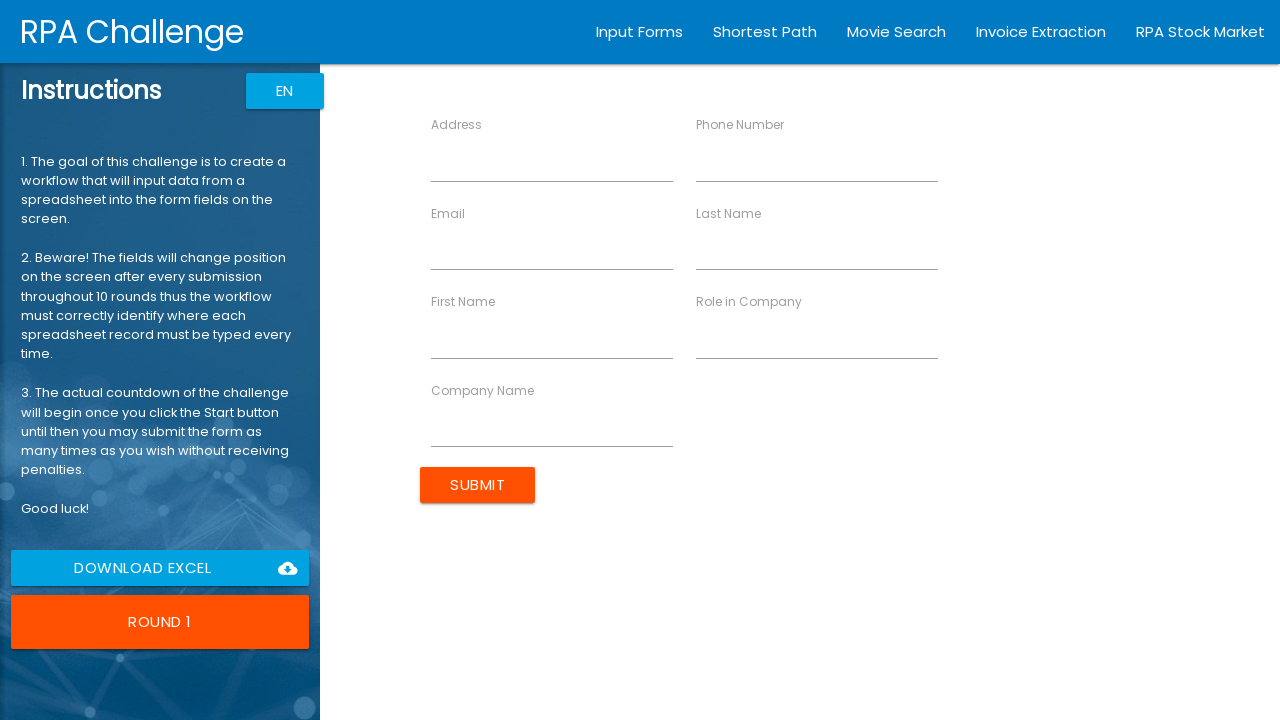

Filled First Name field with 'Michael' on //*[contains(@ng-reflect-name,'labelFirstName')]
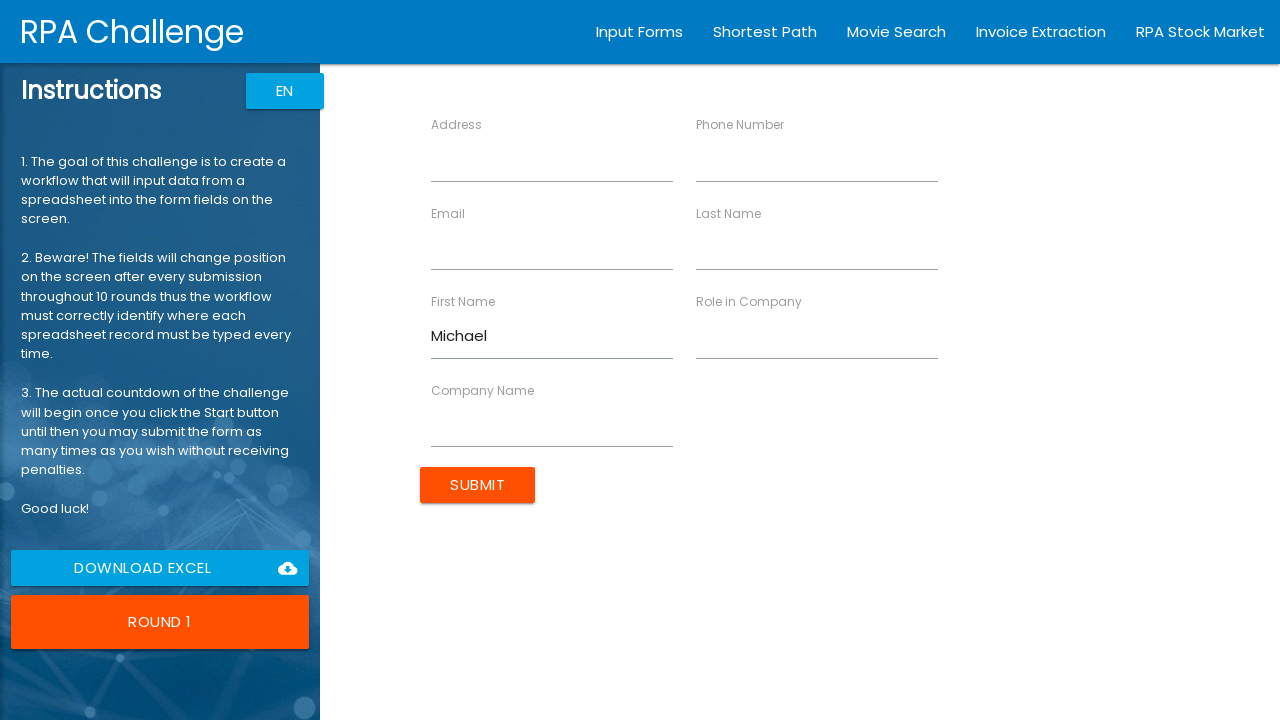

Filled Last Name field with 'Johnson' on //*[contains(@ng-reflect-name,'labelLastName')]
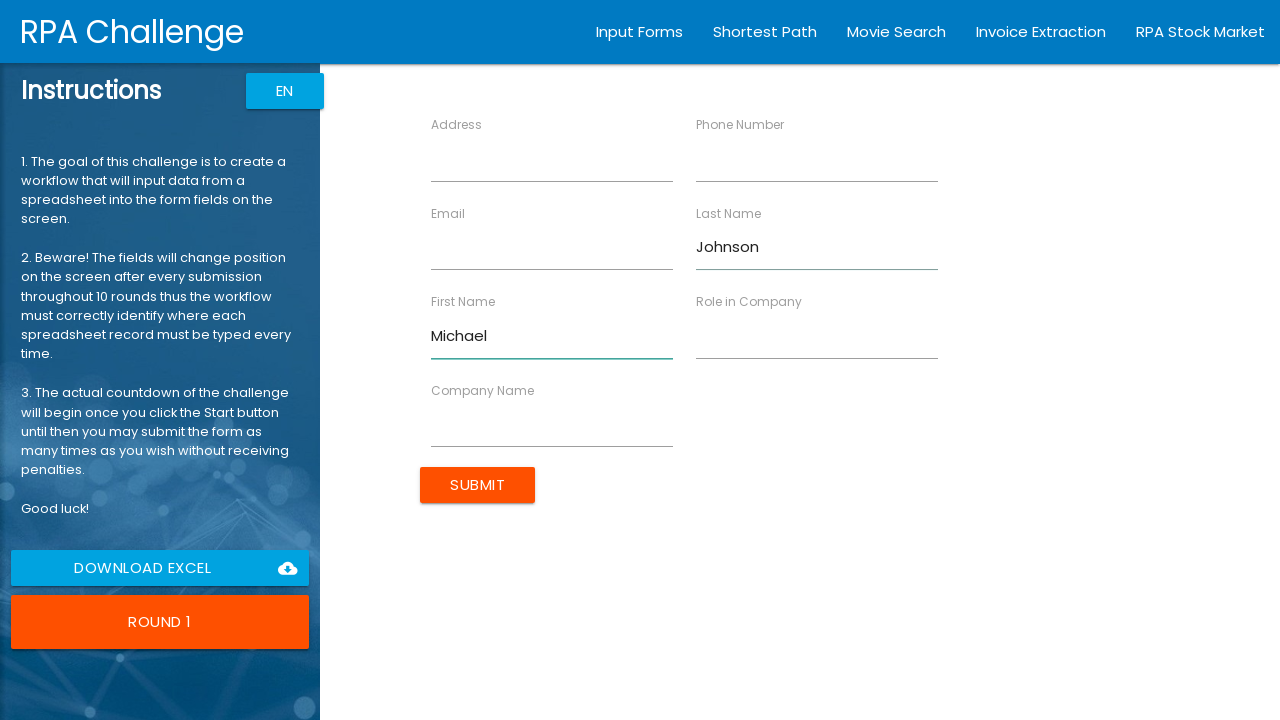

Filled Company Name field with 'Tech Solutions Inc' on //*[contains(@ng-reflect-name,'labelCompanyName')]
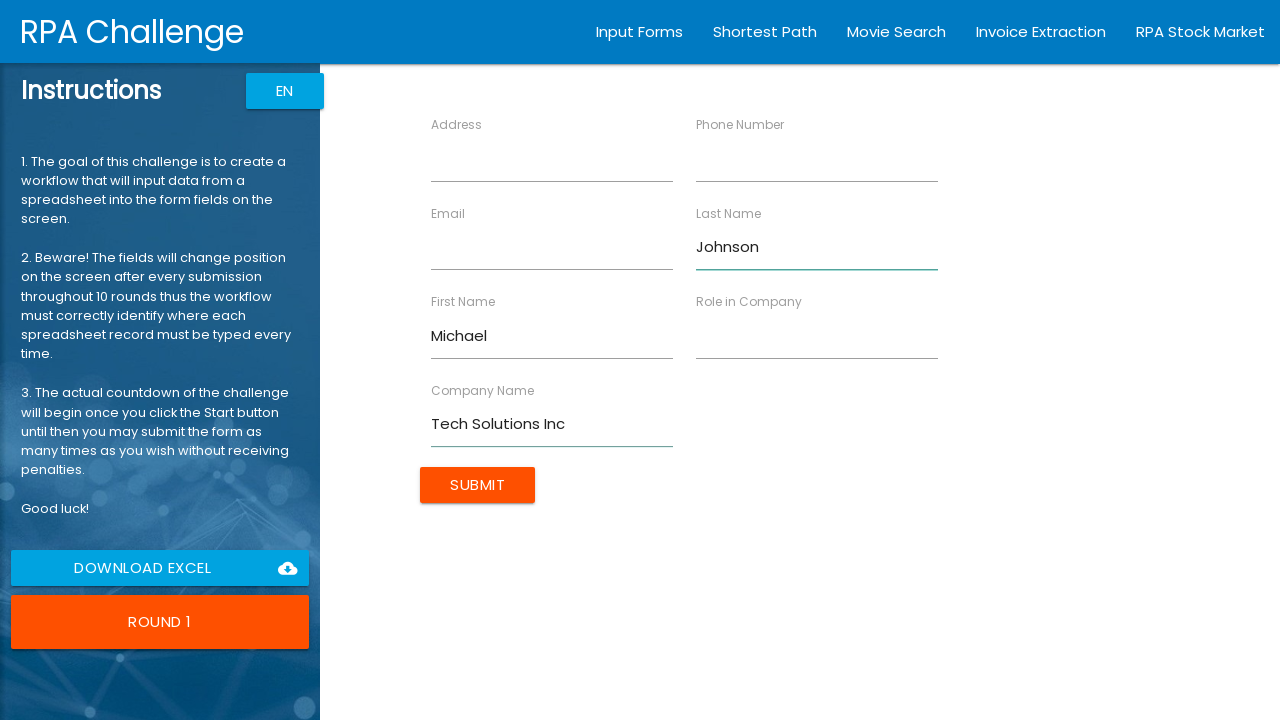

Filled Role field with 'Software Engineer' on //*[contains(@ng-reflect-name,'labelRole')]
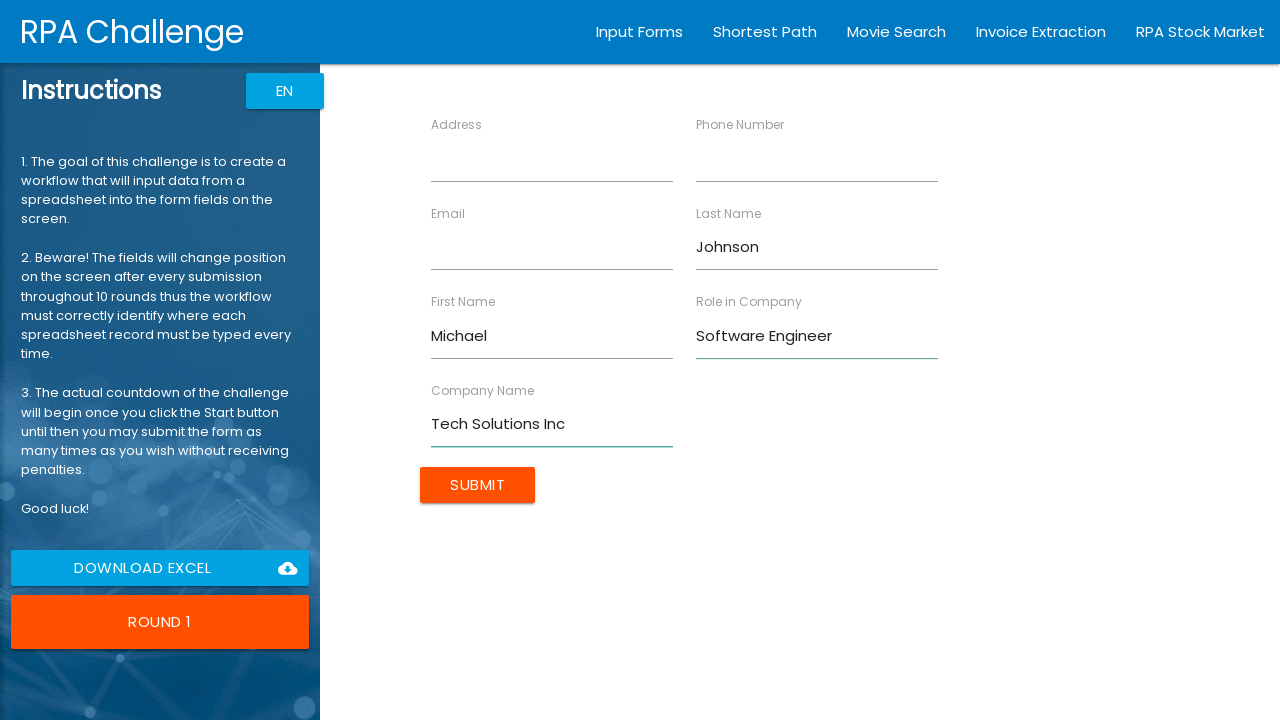

Filled Address field with '123 Main Street, Boston, MA 02101' on //*[contains(@ng-reflect-name,'labelAddress')]
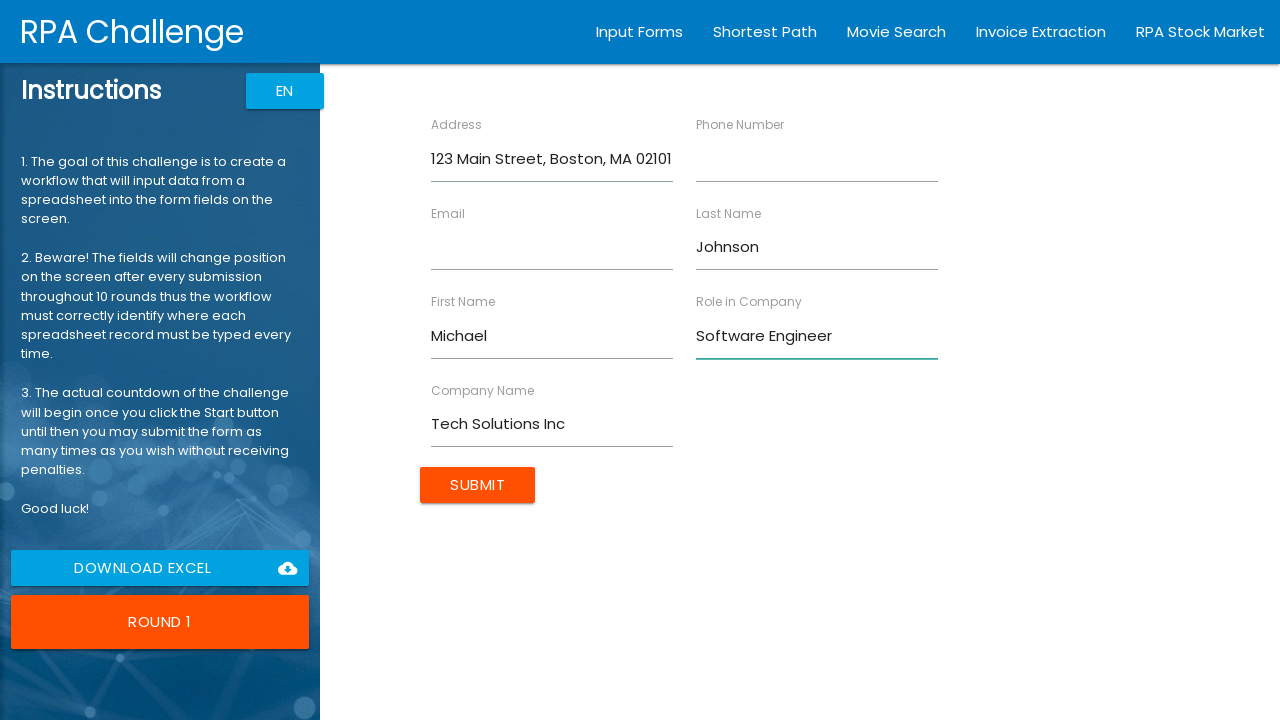

Filled Email field with 'mjohnson@techsolutions.com' on //*[contains(@ng-reflect-name,'labelEmail')]
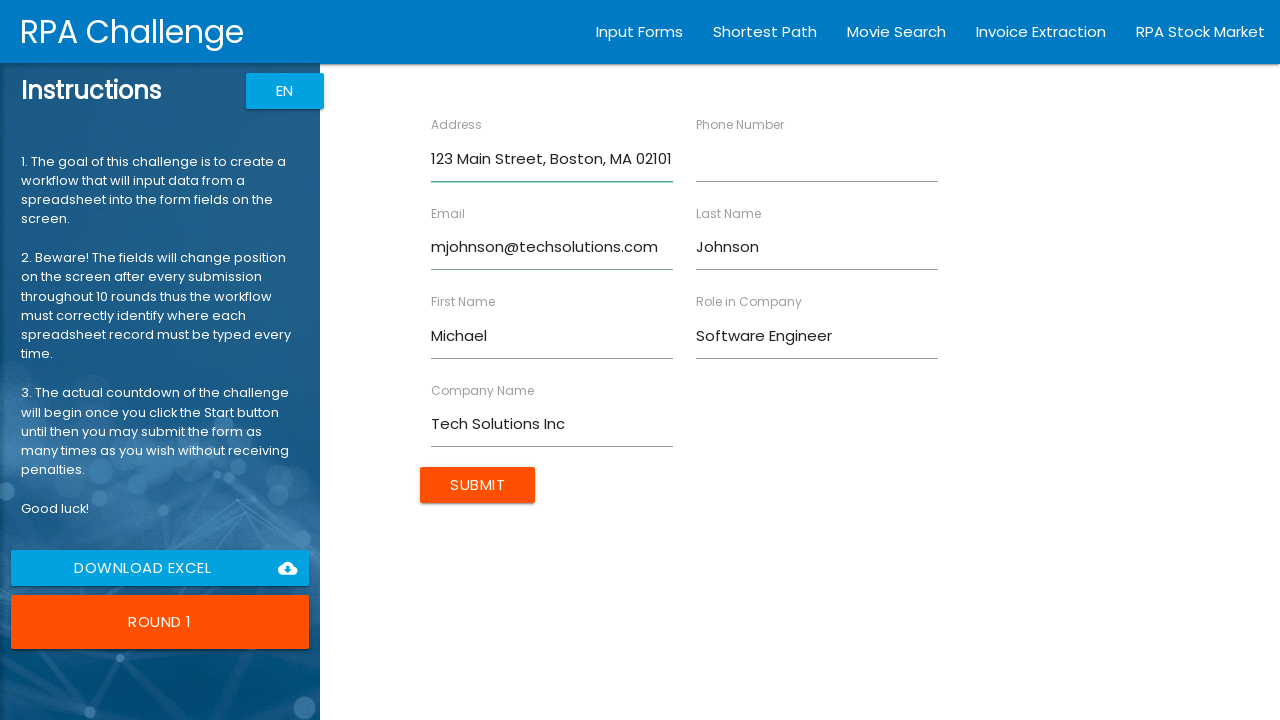

Filled Phone Number field with '5551234567' on //*[contains(@ng-reflect-name,'labelPhone')]
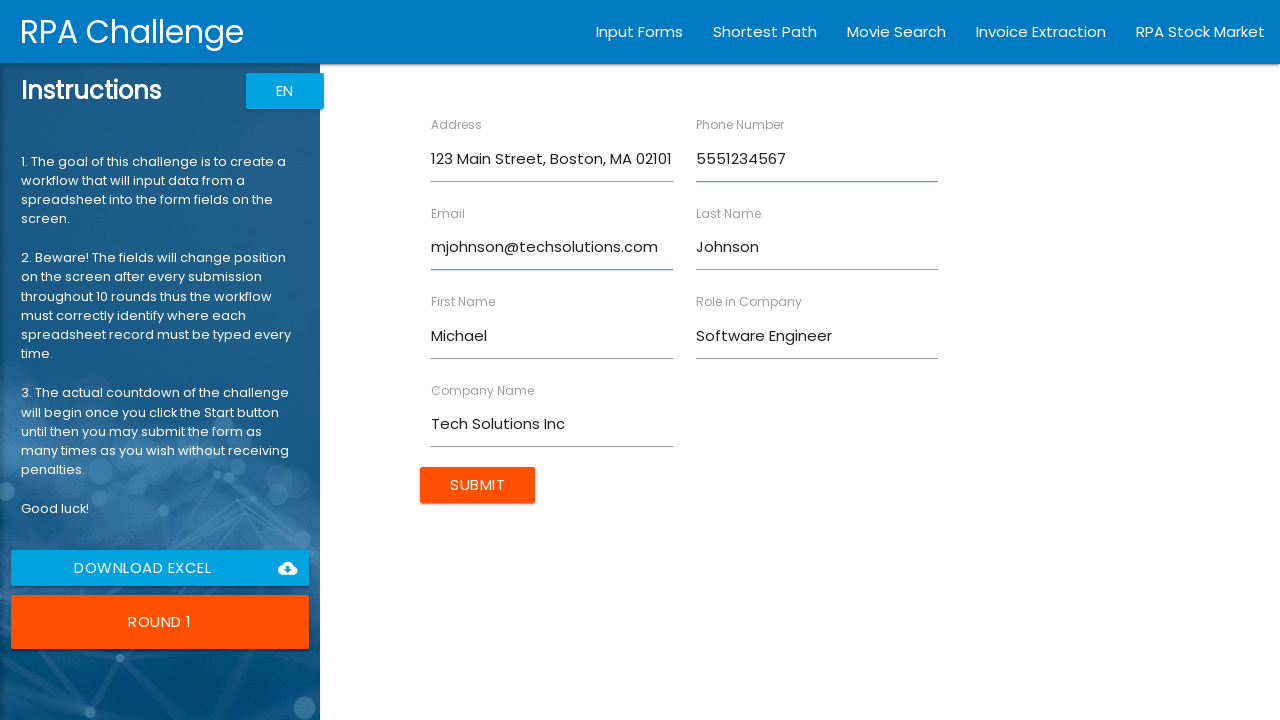

Clicked Submit button to submit form entry at (478, 485) on xpath=//*[contains(@class,'btn uiColorButton')]
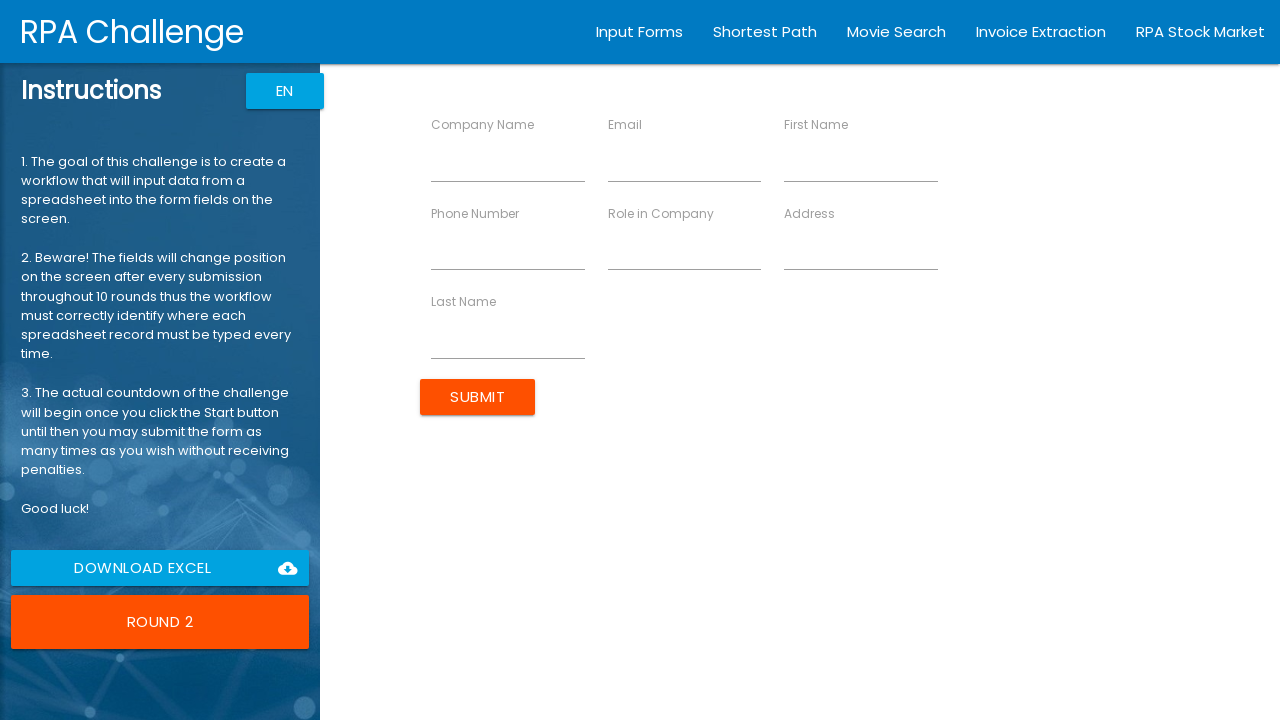

Filled First Name field with 'Sarah' on //*[contains(@ng-reflect-name,'labelFirstName')]
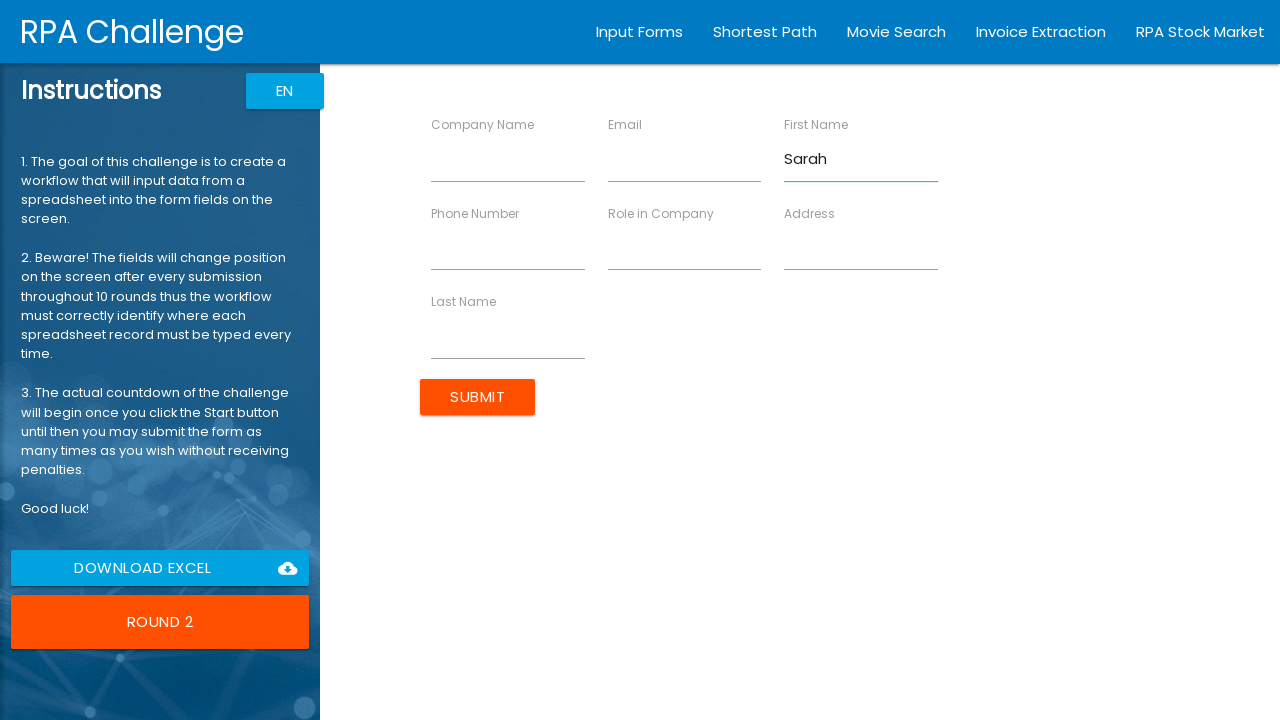

Filled Last Name field with 'Williams' on //*[contains(@ng-reflect-name,'labelLastName')]
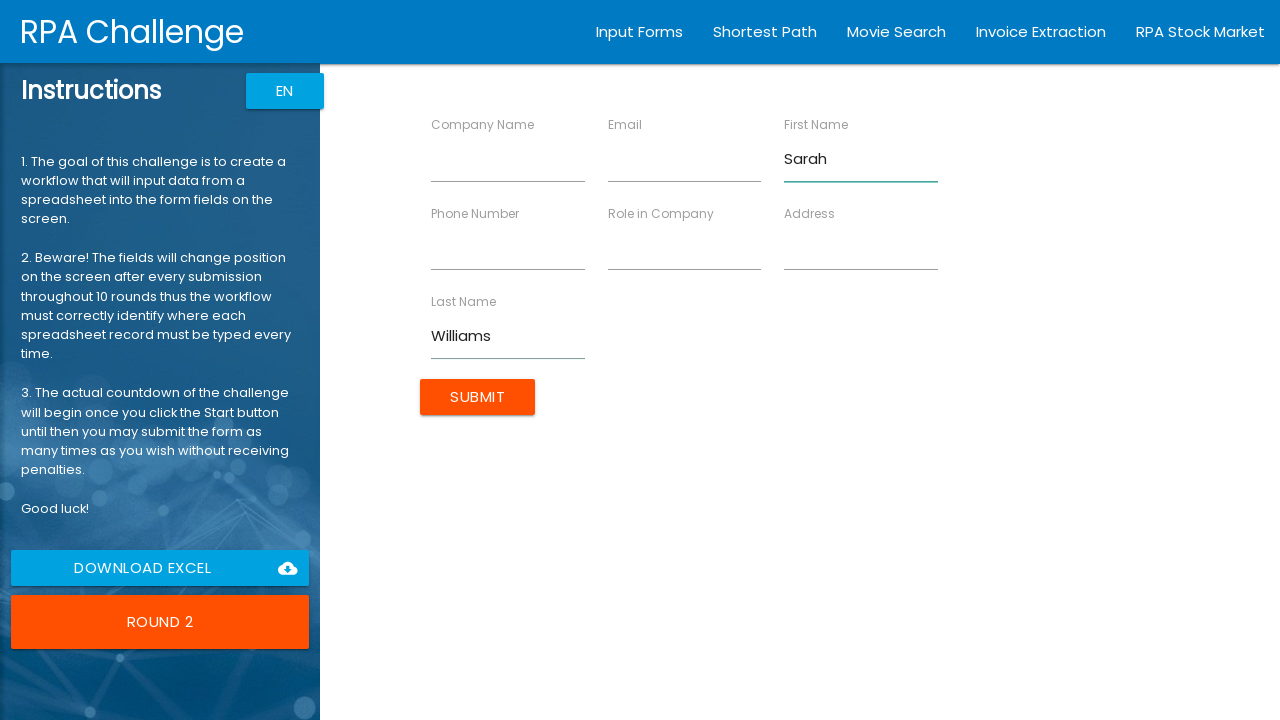

Filled Company Name field with 'Global Dynamics' on //*[contains(@ng-reflect-name,'labelCompanyName')]
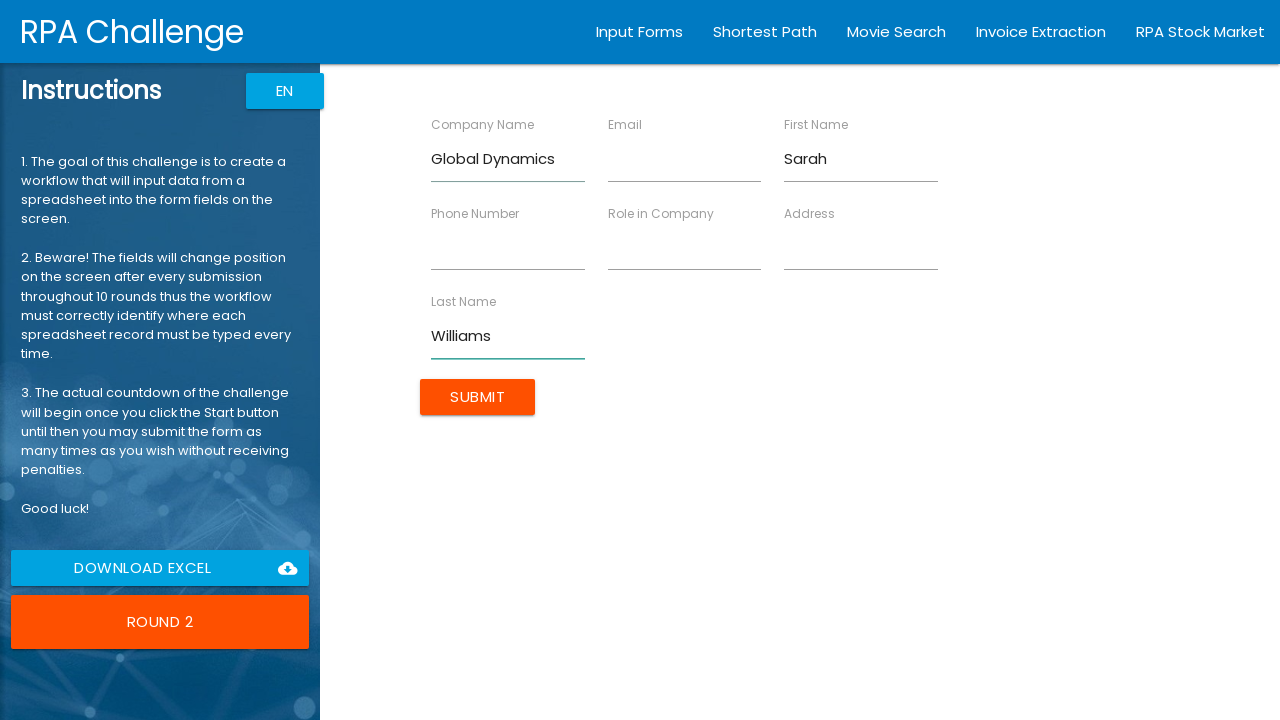

Filled Role field with 'Project Manager' on //*[contains(@ng-reflect-name,'labelRole')]
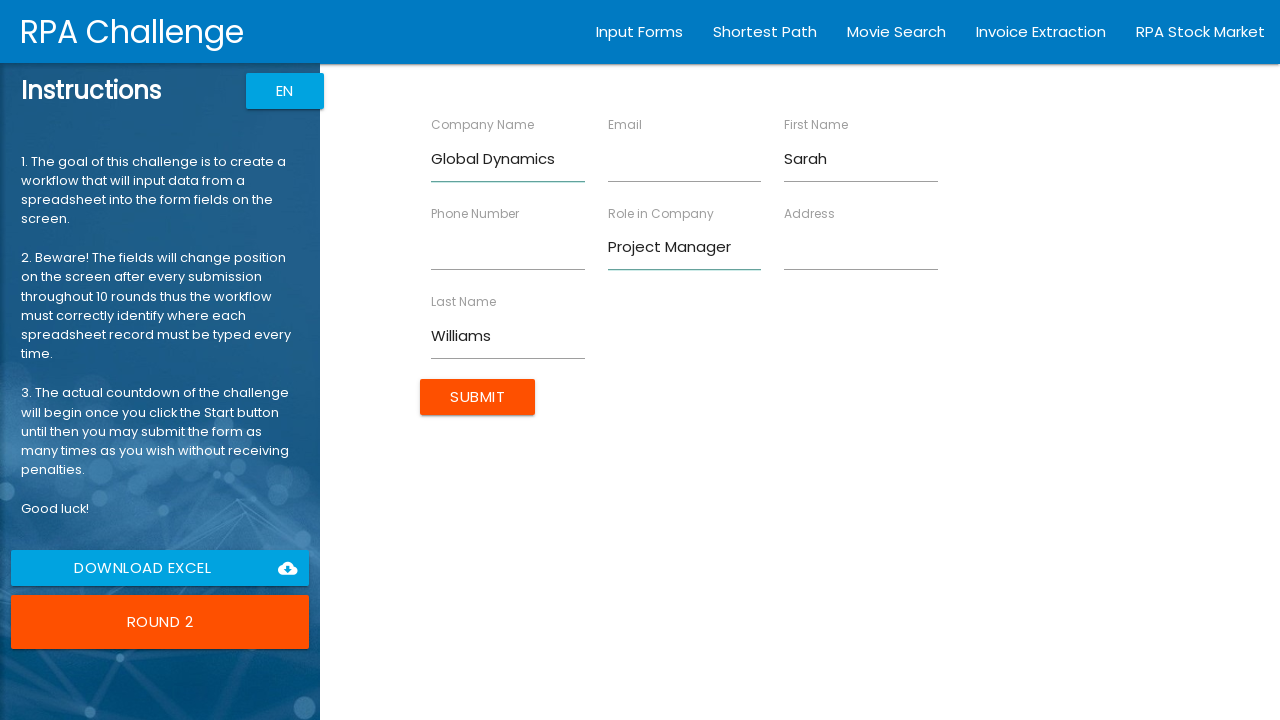

Filled Address field with '456 Oak Avenue, Seattle, WA 98101' on //*[contains(@ng-reflect-name,'labelAddress')]
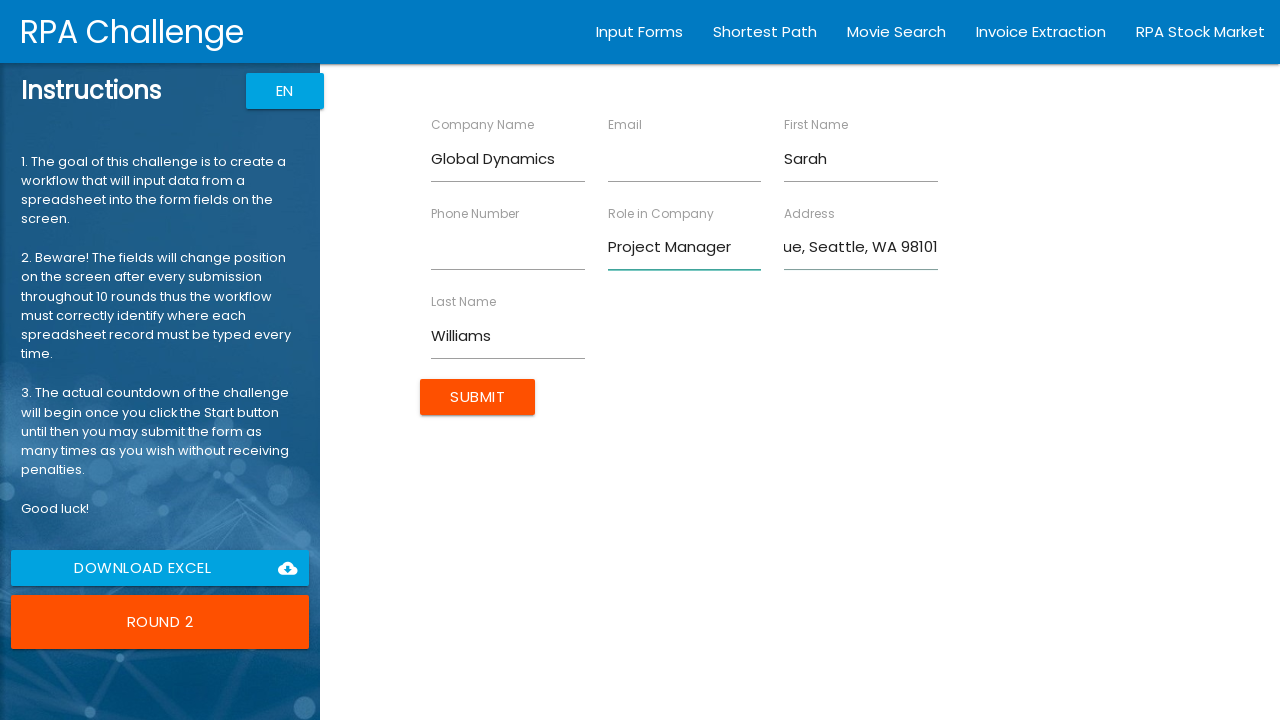

Filled Email field with 'swilliams@globaldyn.com' on //*[contains(@ng-reflect-name,'labelEmail')]
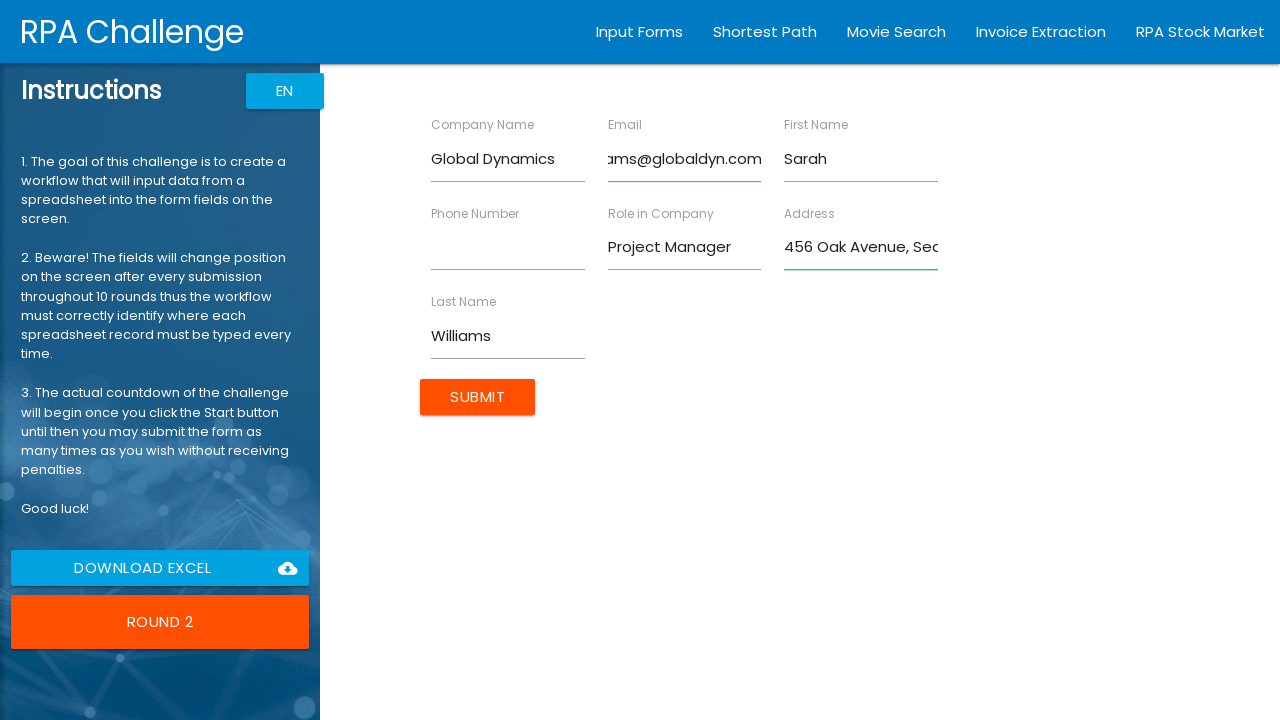

Filled Phone Number field with '5559876543' on //*[contains(@ng-reflect-name,'labelPhone')]
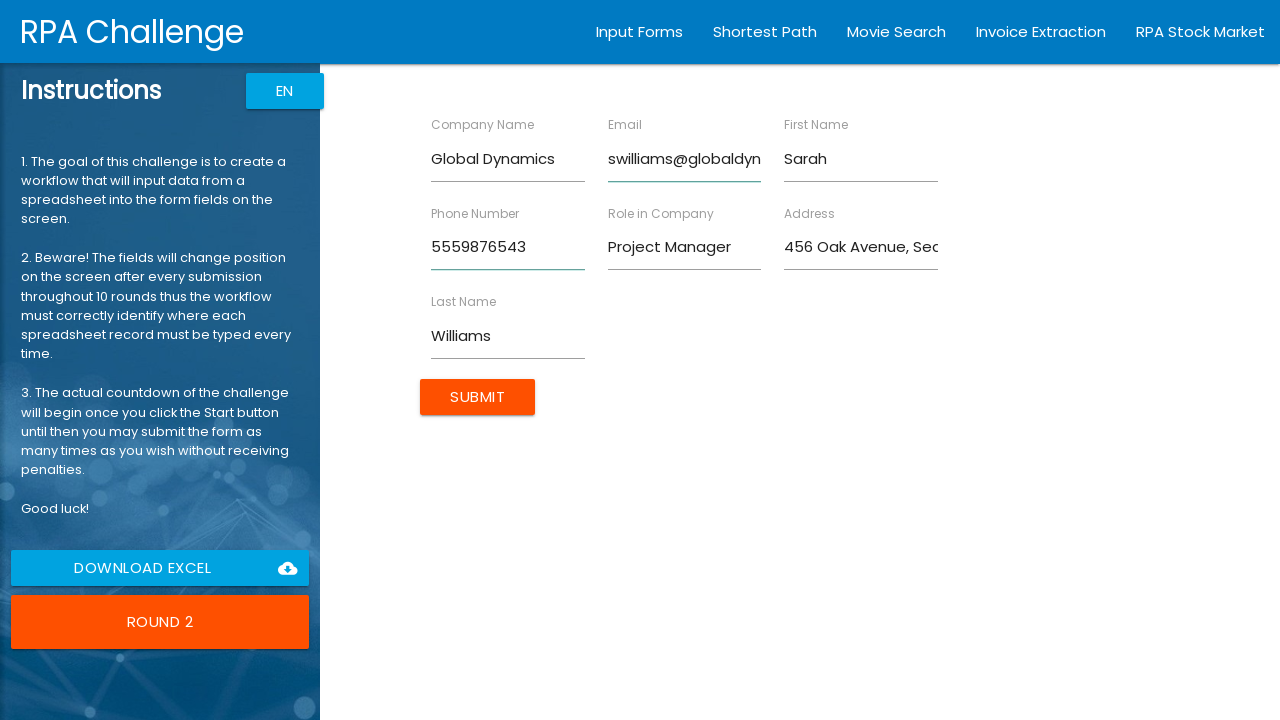

Clicked Submit button to submit form entry at (478, 396) on xpath=//*[contains(@class,'btn uiColorButton')]
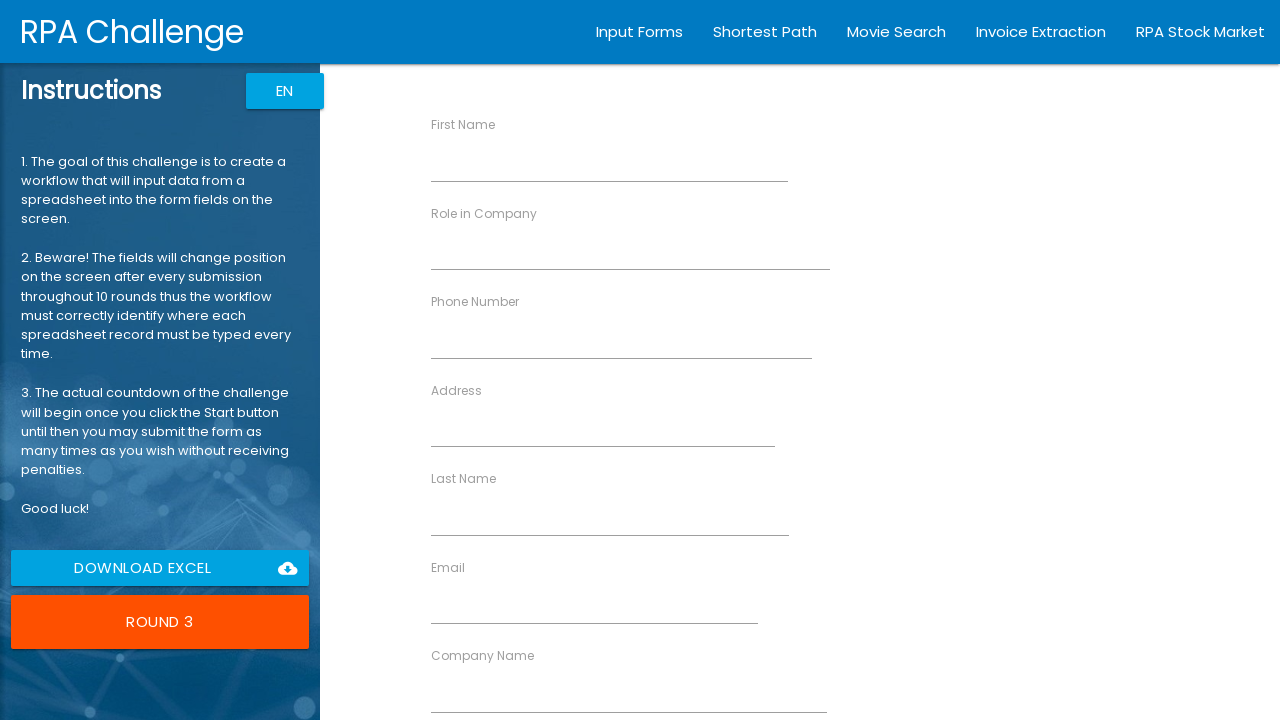

Filled First Name field with 'David' on //*[contains(@ng-reflect-name,'labelFirstName')]
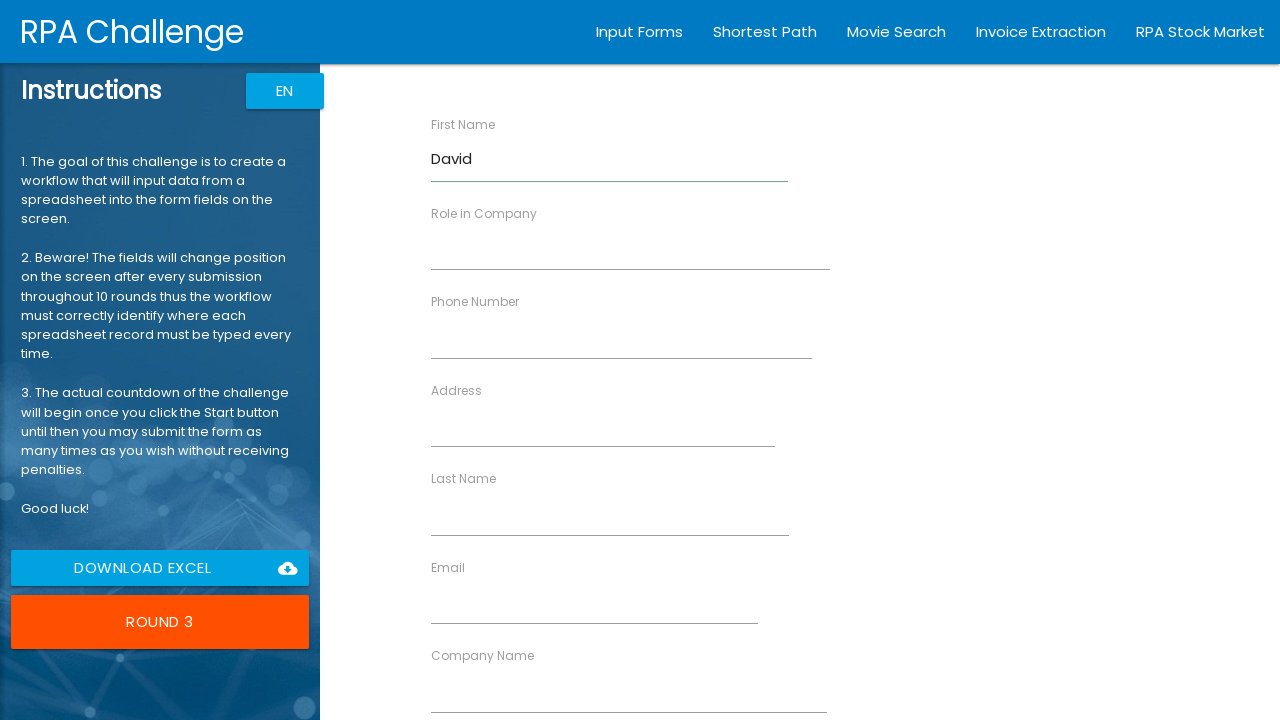

Filled Last Name field with 'Chen' on //*[contains(@ng-reflect-name,'labelLastName')]
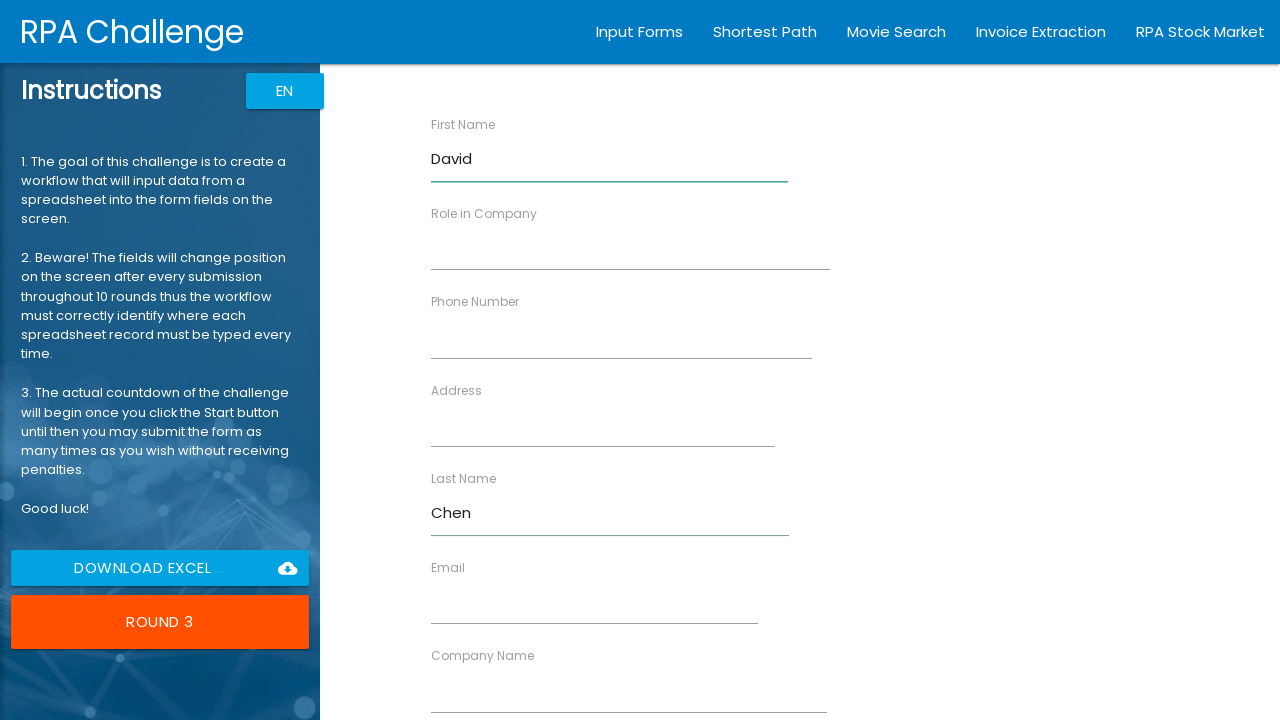

Filled Company Name field with 'Innovation Labs' on //*[contains(@ng-reflect-name,'labelCompanyName')]
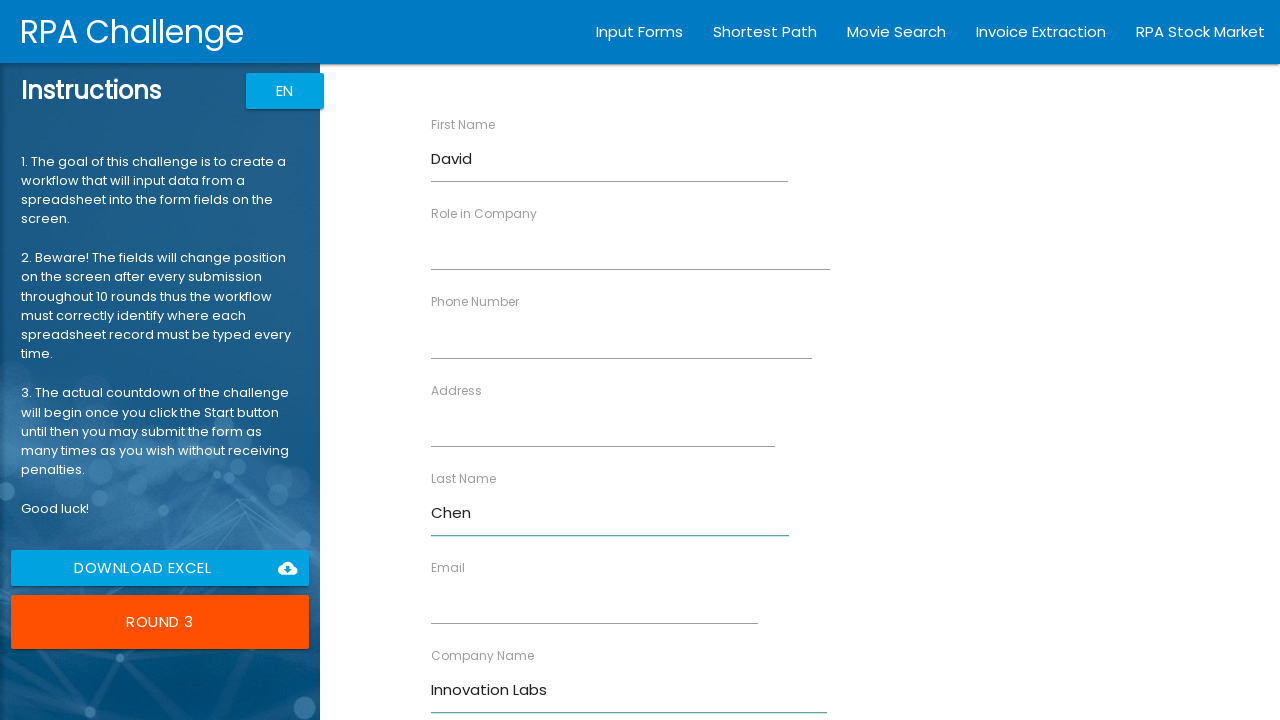

Filled Role field with 'Data Analyst' on //*[contains(@ng-reflect-name,'labelRole')]
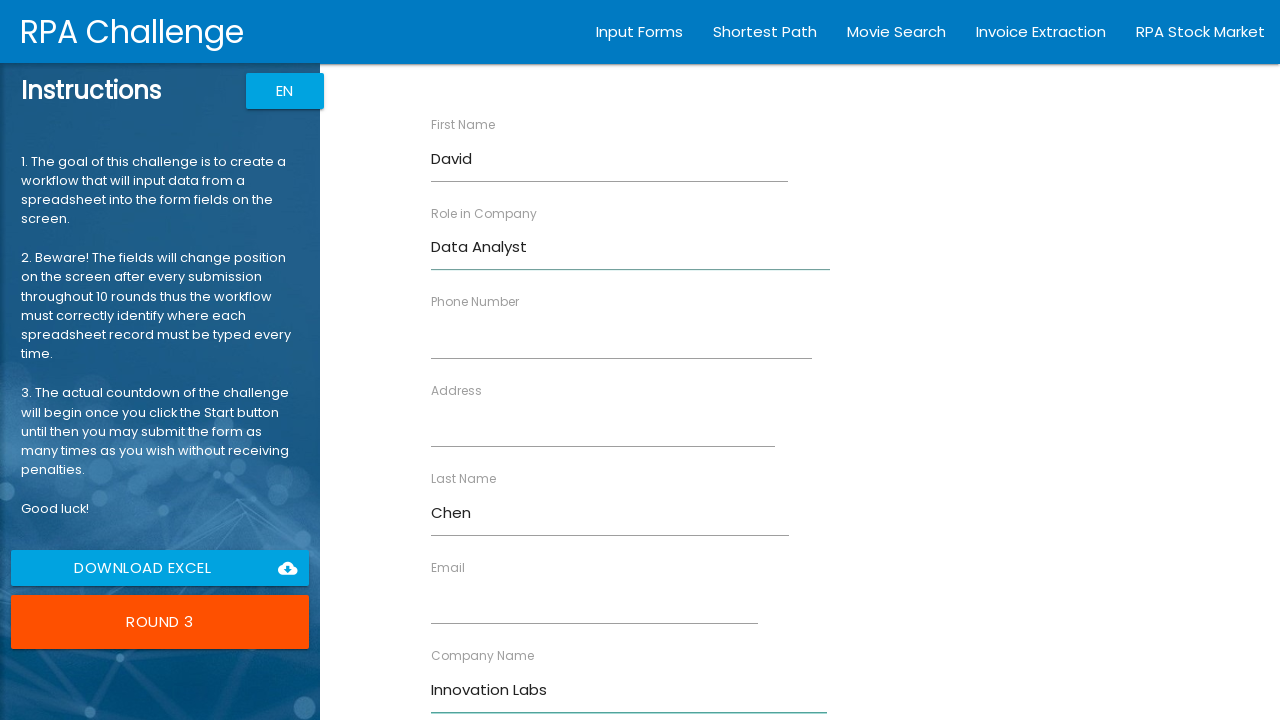

Filled Address field with '789 Pine Road, Austin, TX 73301' on //*[contains(@ng-reflect-name,'labelAddress')]
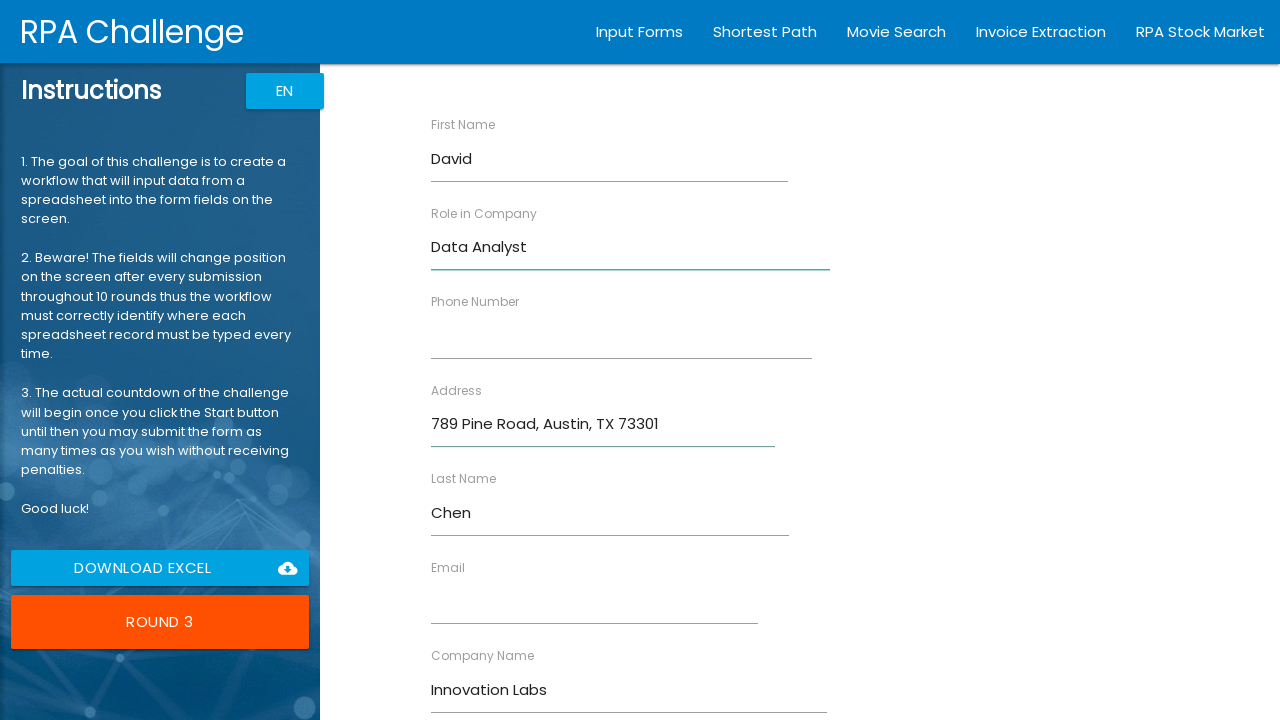

Filled Email field with 'dchen@innovationlabs.com' on //*[contains(@ng-reflect-name,'labelEmail')]
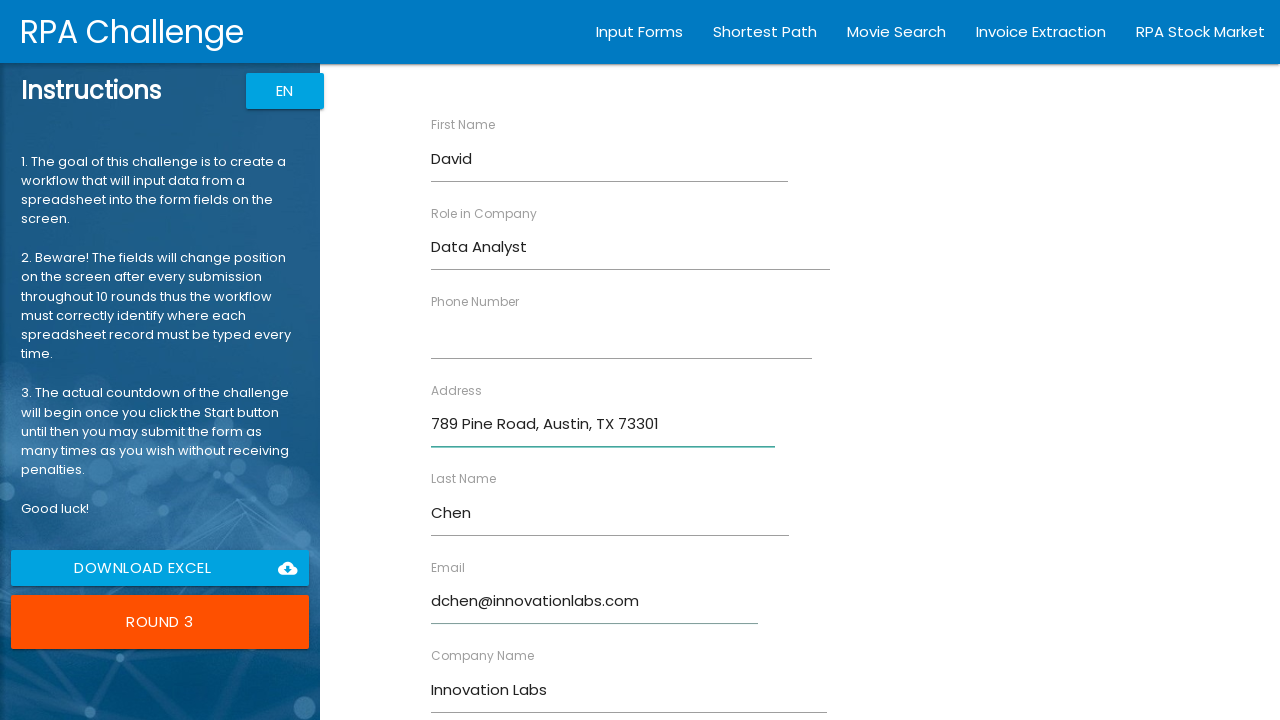

Filled Phone Number field with '5554567890' on //*[contains(@ng-reflect-name,'labelPhone')]
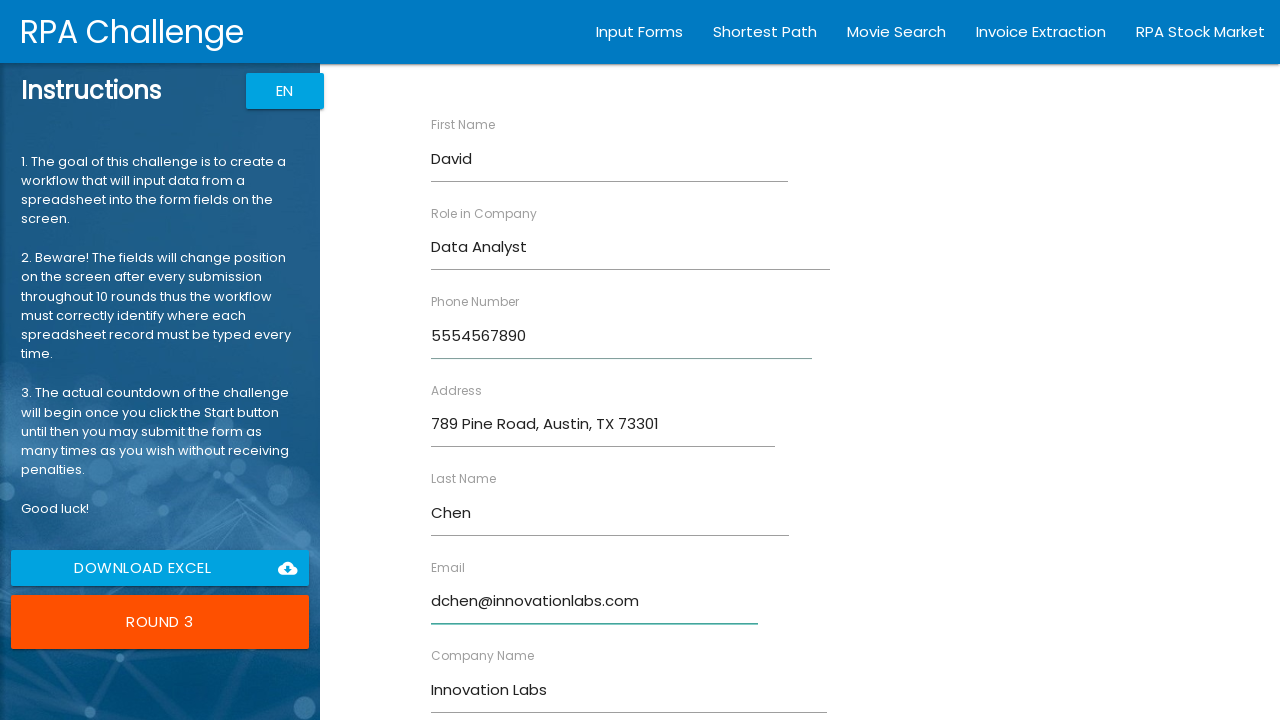

Clicked Submit button to submit form entry at (478, 688) on xpath=//*[contains(@class,'btn uiColorButton')]
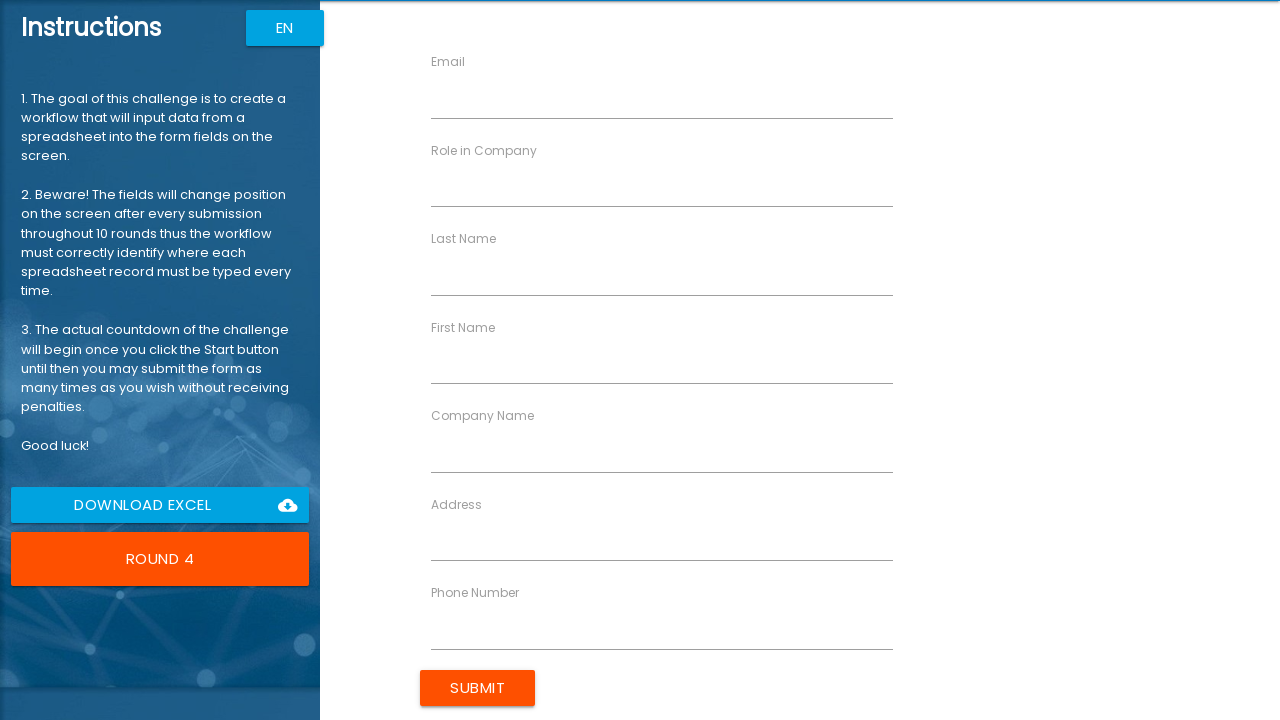

Waited 2 seconds for completion message
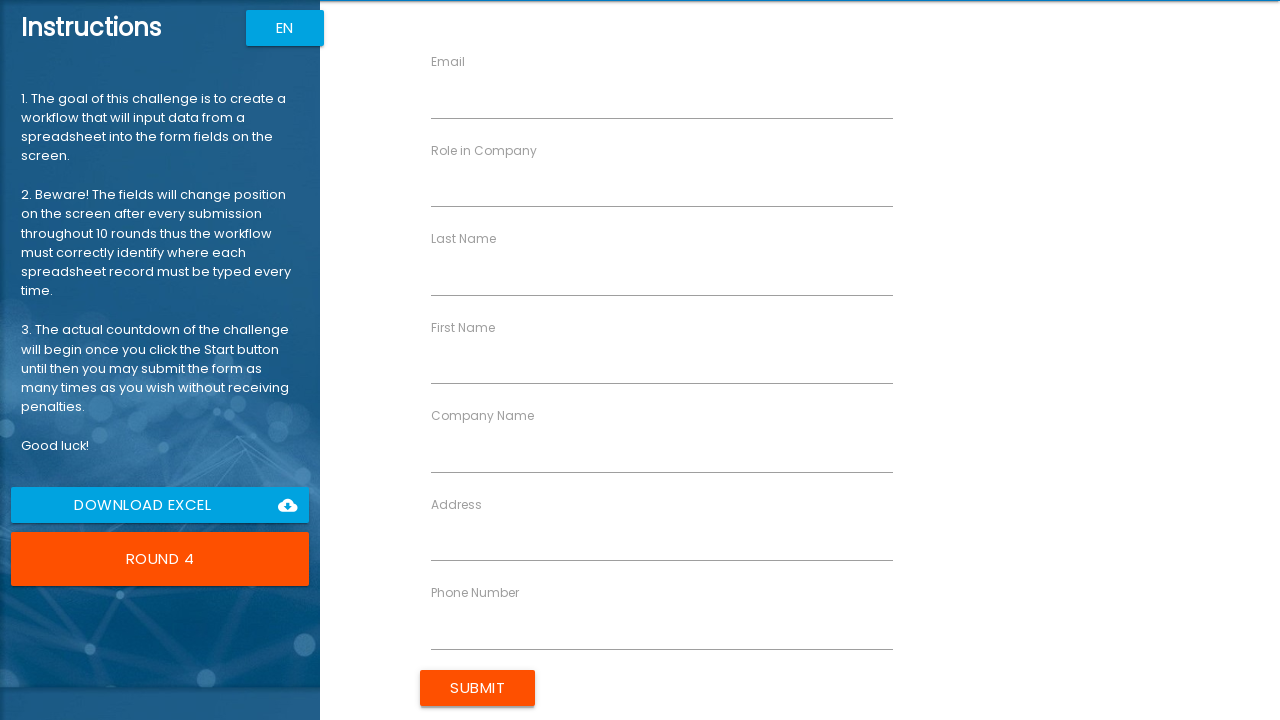

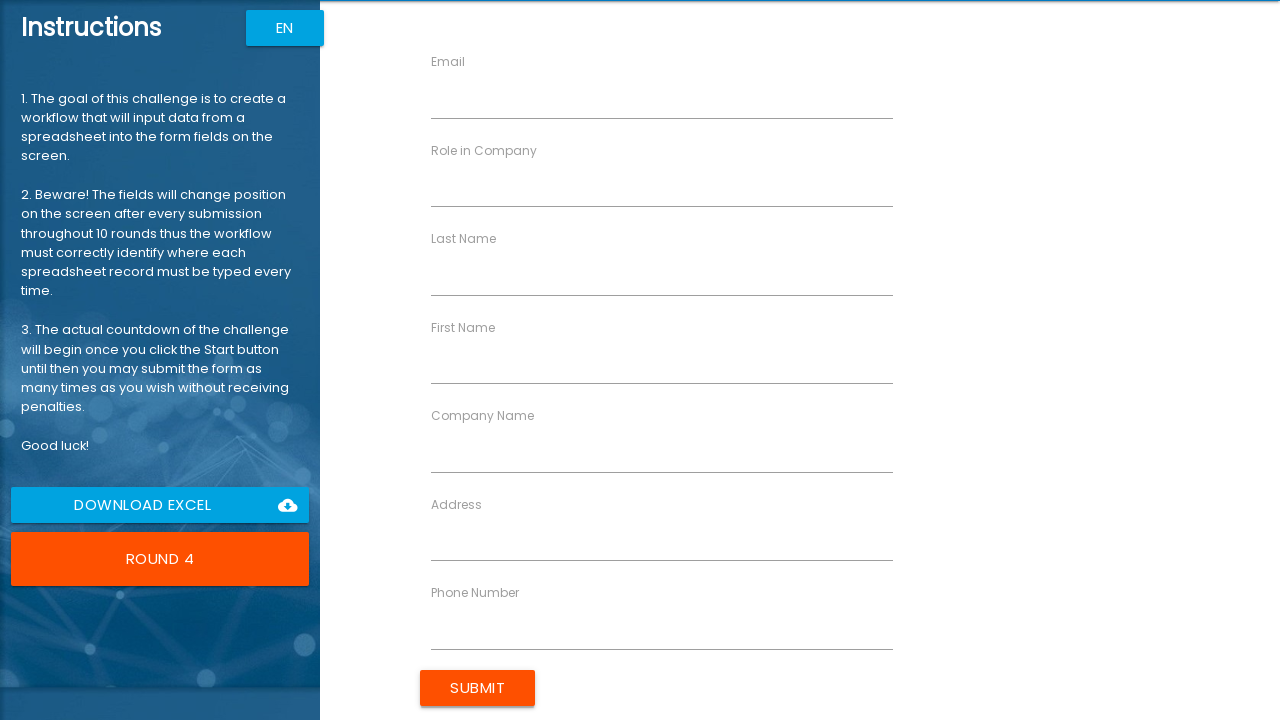